Tests searching for "Legal" in the table and verifying filtered results

Starting URL: https://demoqa.com/webtables

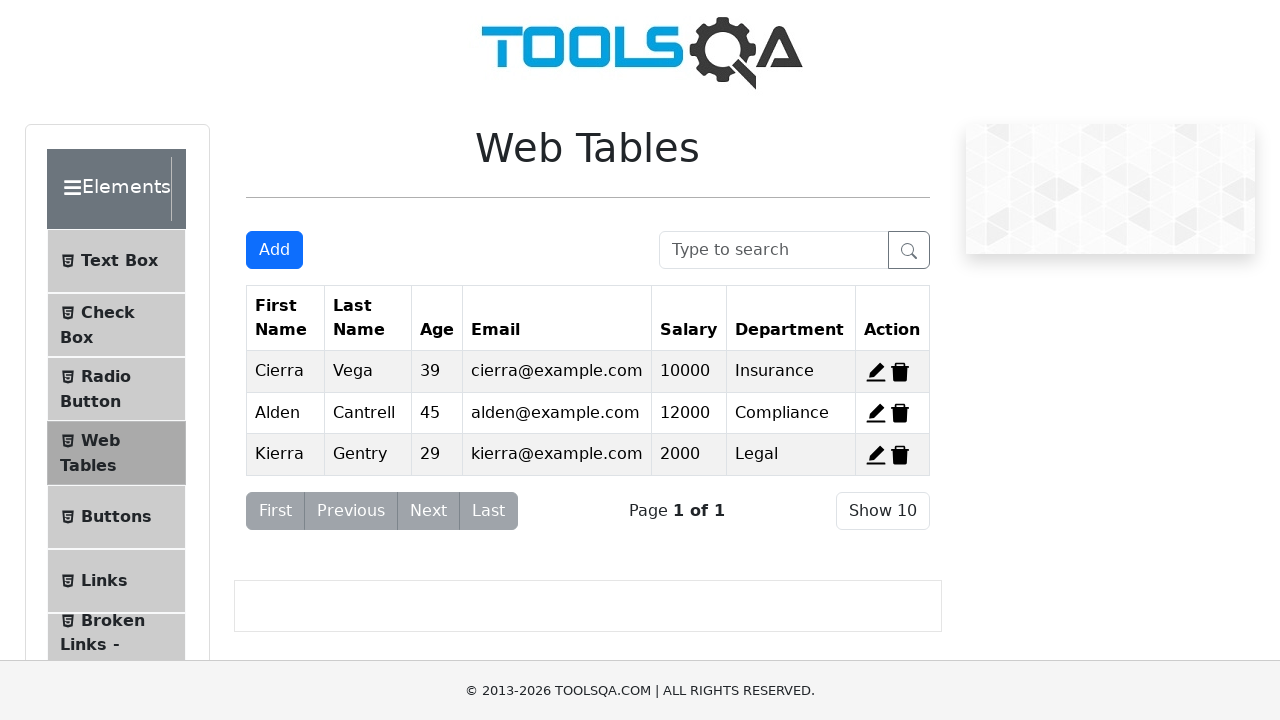

Verified initial table has 3 rows
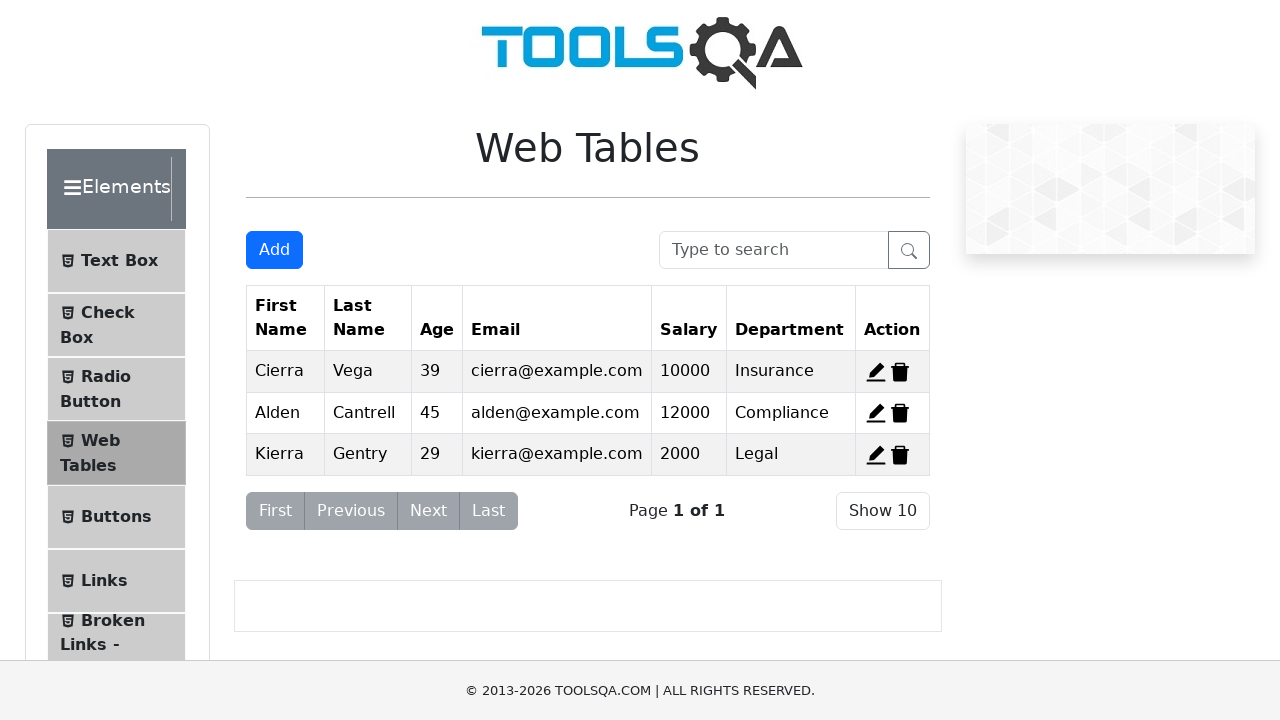

Filled search box with 'Legal' on #searchBox
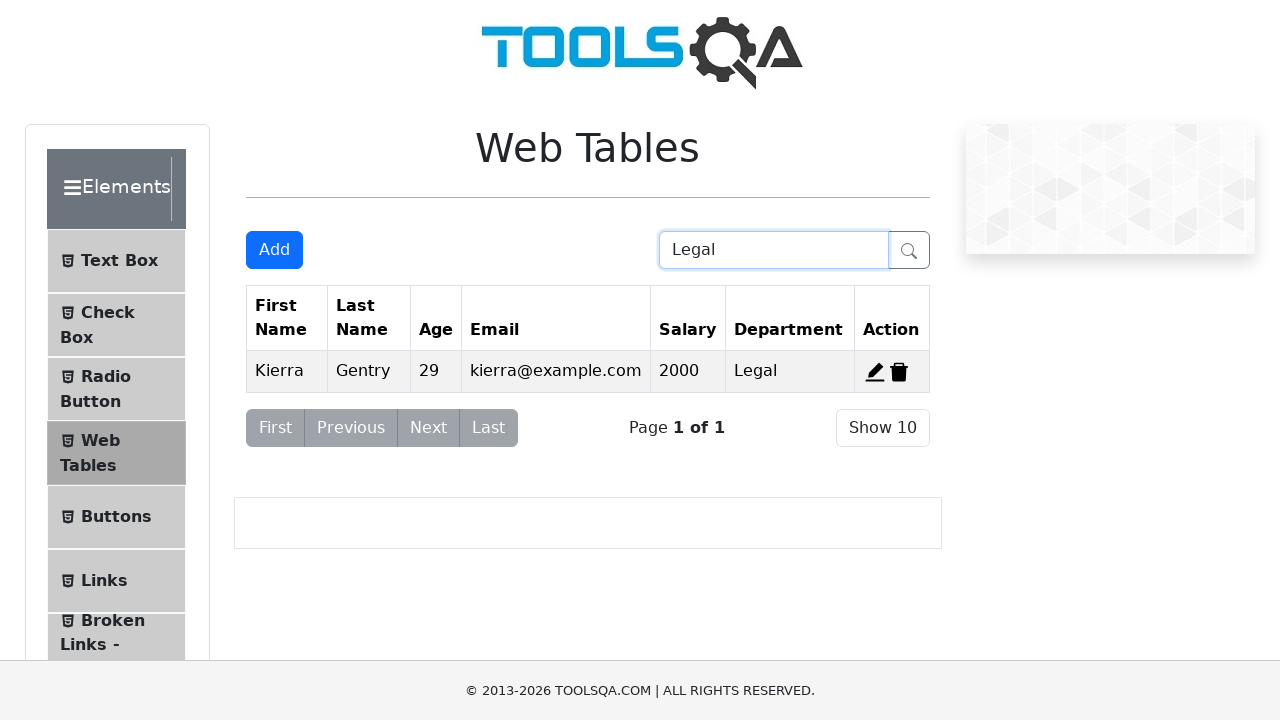

Waited 500ms for filter to apply
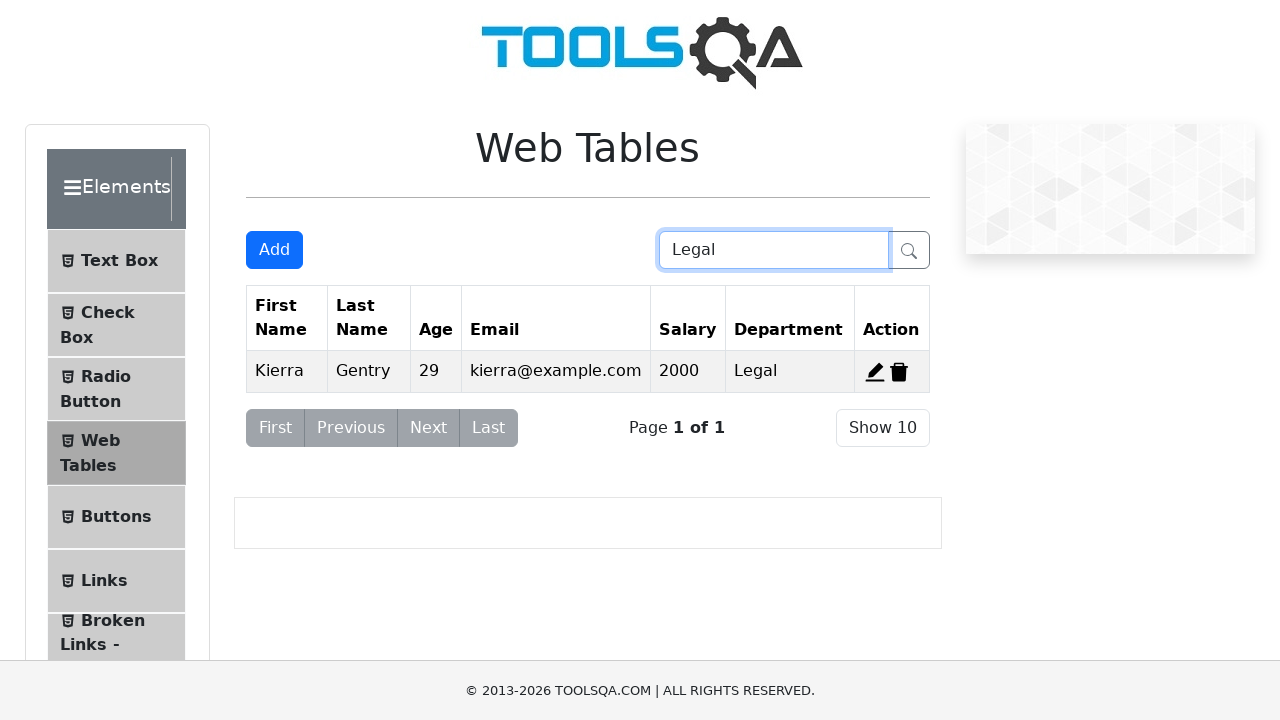

Verified filtered results show 1 row matching 'Legal'
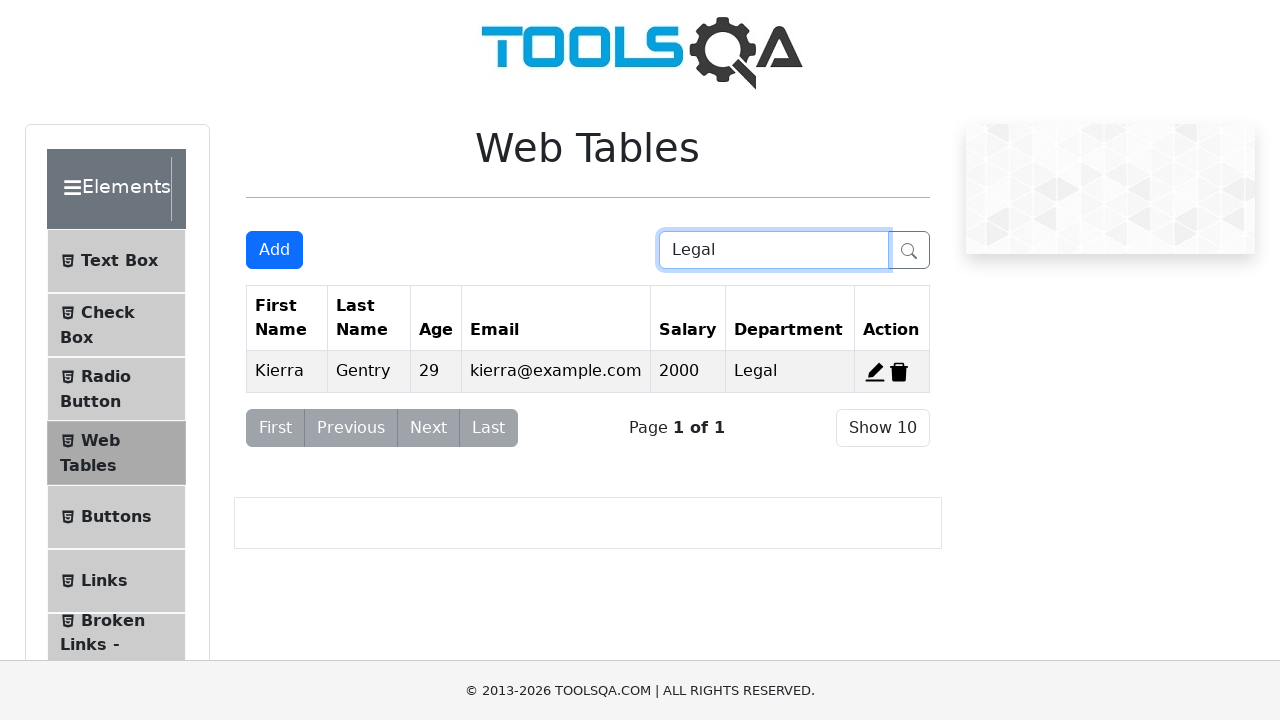

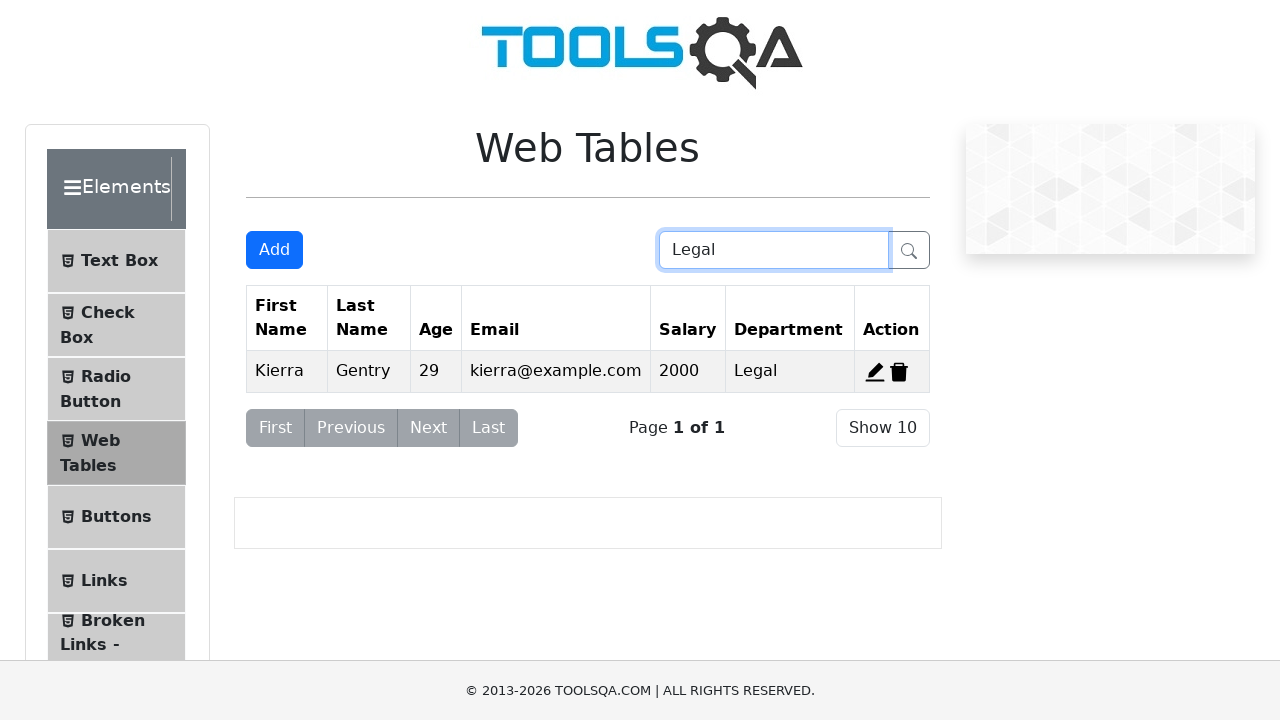